Tests mouseover actions by hovering over an element to reveal hidden menu and clicking a link

Starting URL: https://rahulshettyacademy.com/AutomationPractice

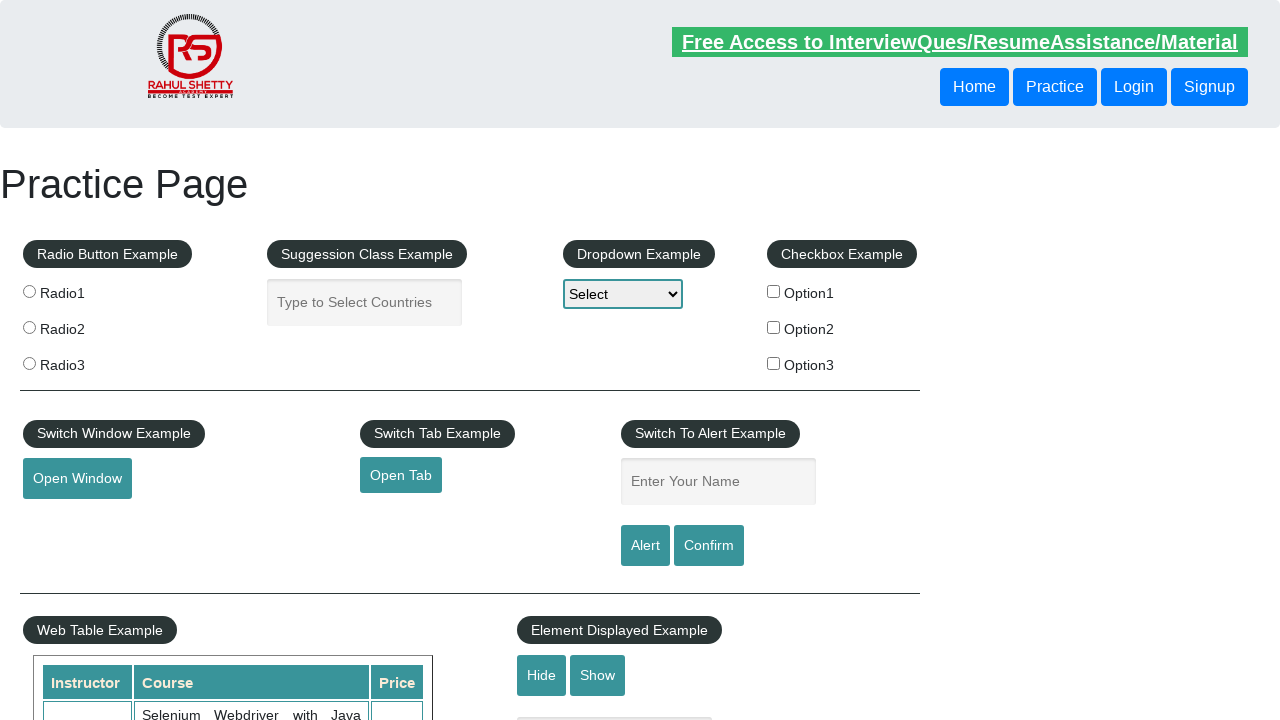

Revealed hidden menu by setting display to block via JavaScript
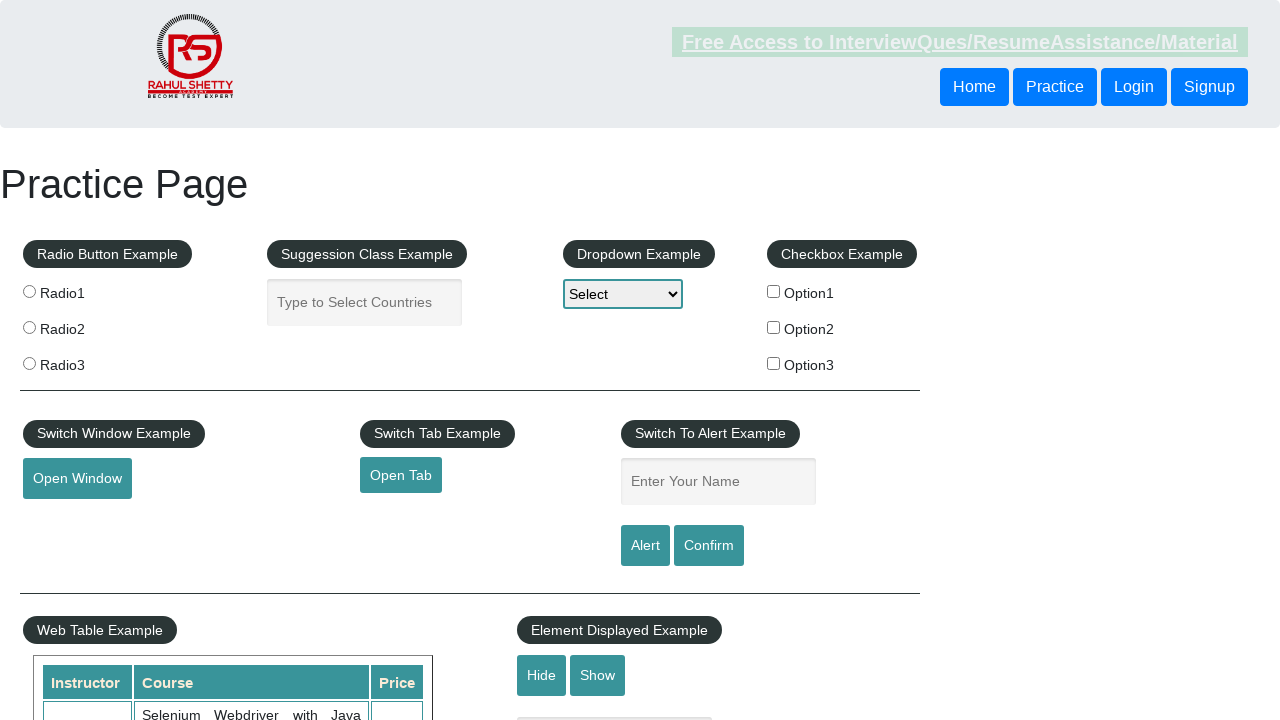

Clicked on 'Top' link from the revealed menu at (103, 360) on text=Top
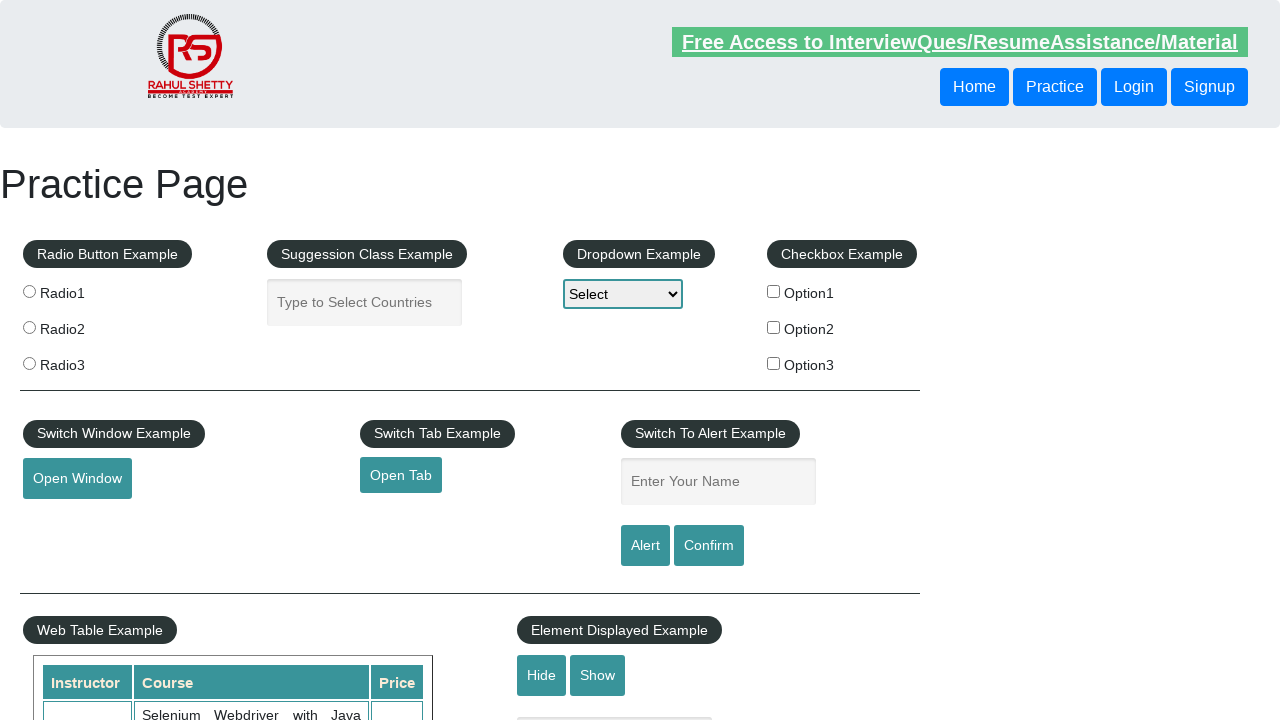

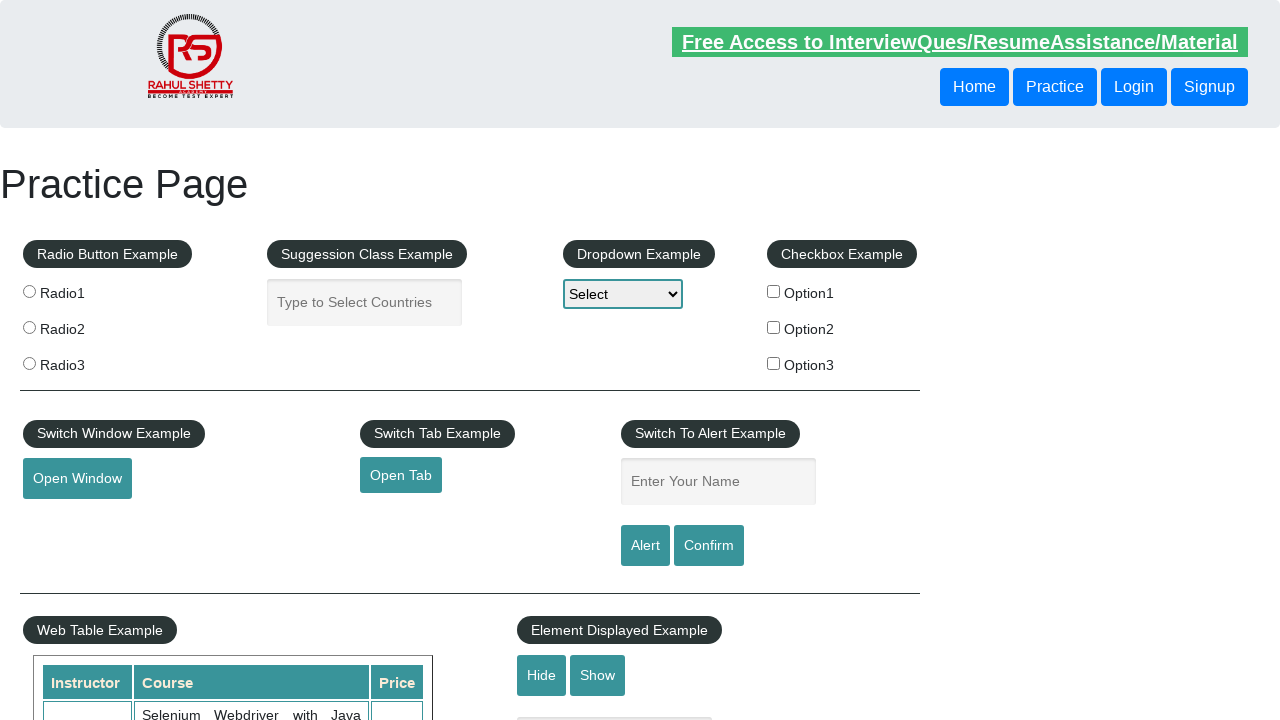